Tests sorting the Email column in ascending order by clicking the column header and verifying alphabetical sorting

Starting URL: http://the-internet.herokuapp.com/tables

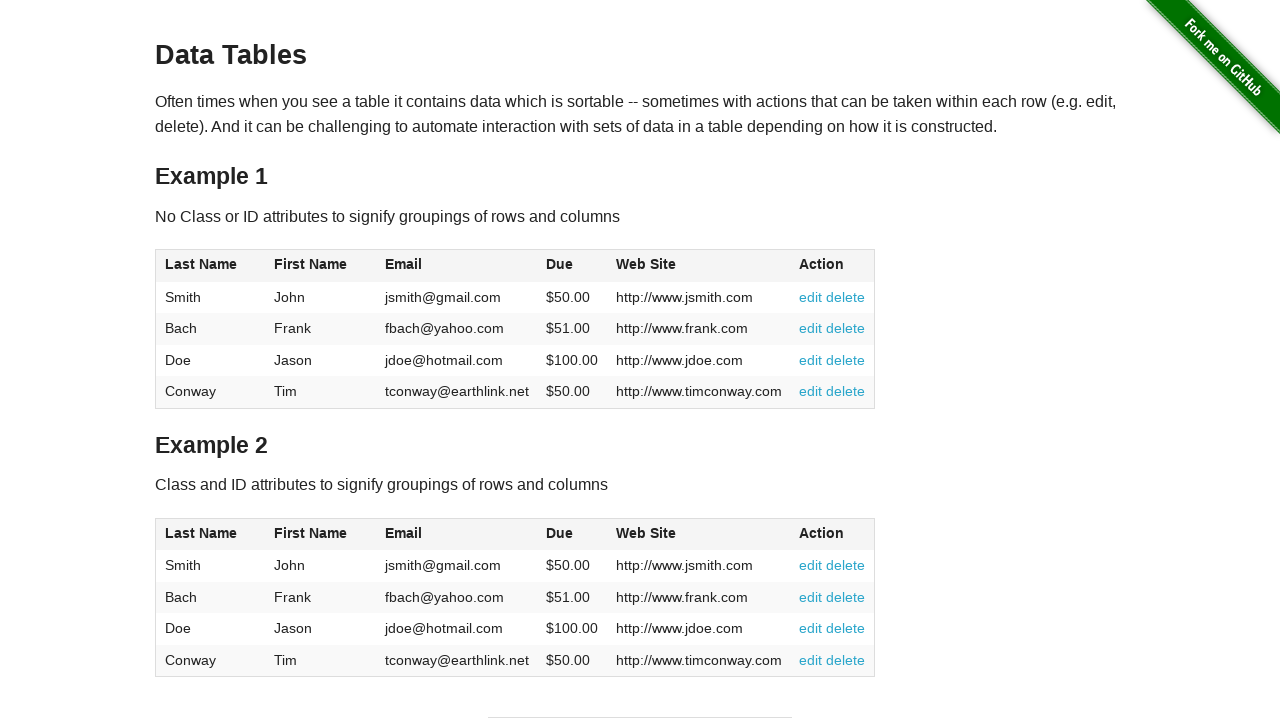

Clicked Email column header to sort in ascending order at (457, 266) on #table1 thead tr th:nth-of-type(3)
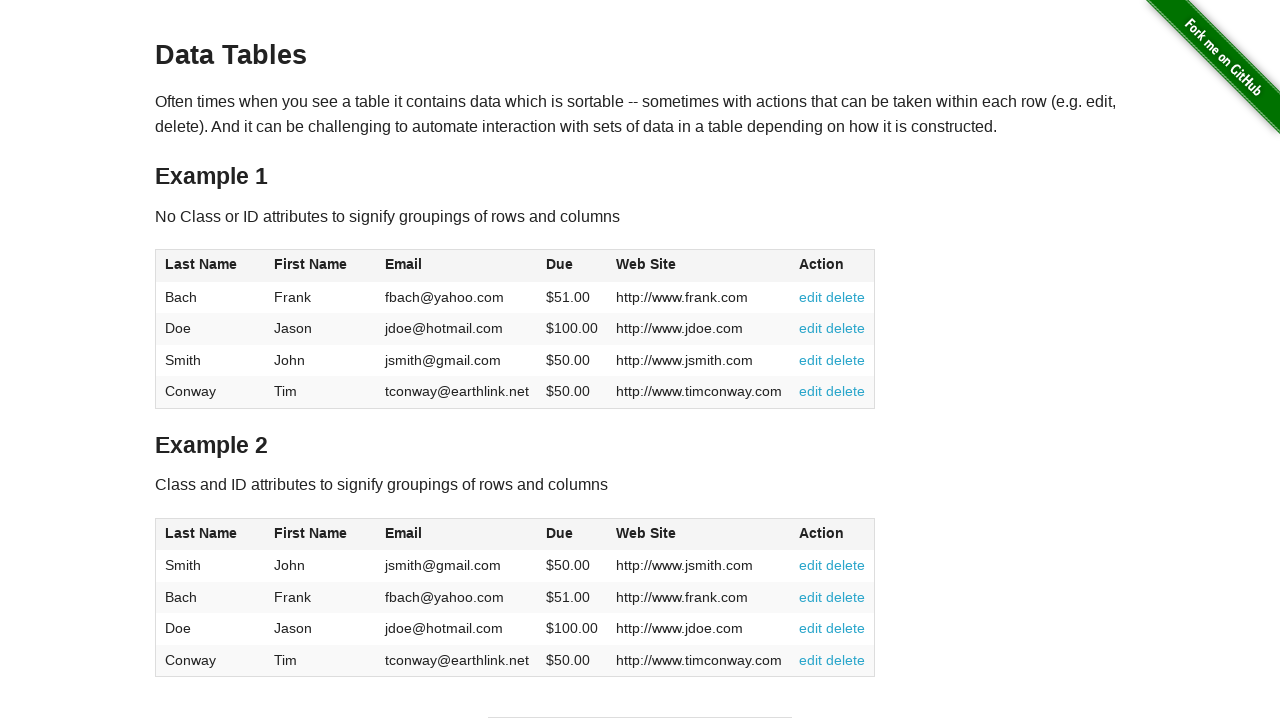

Table updated after Email column sort
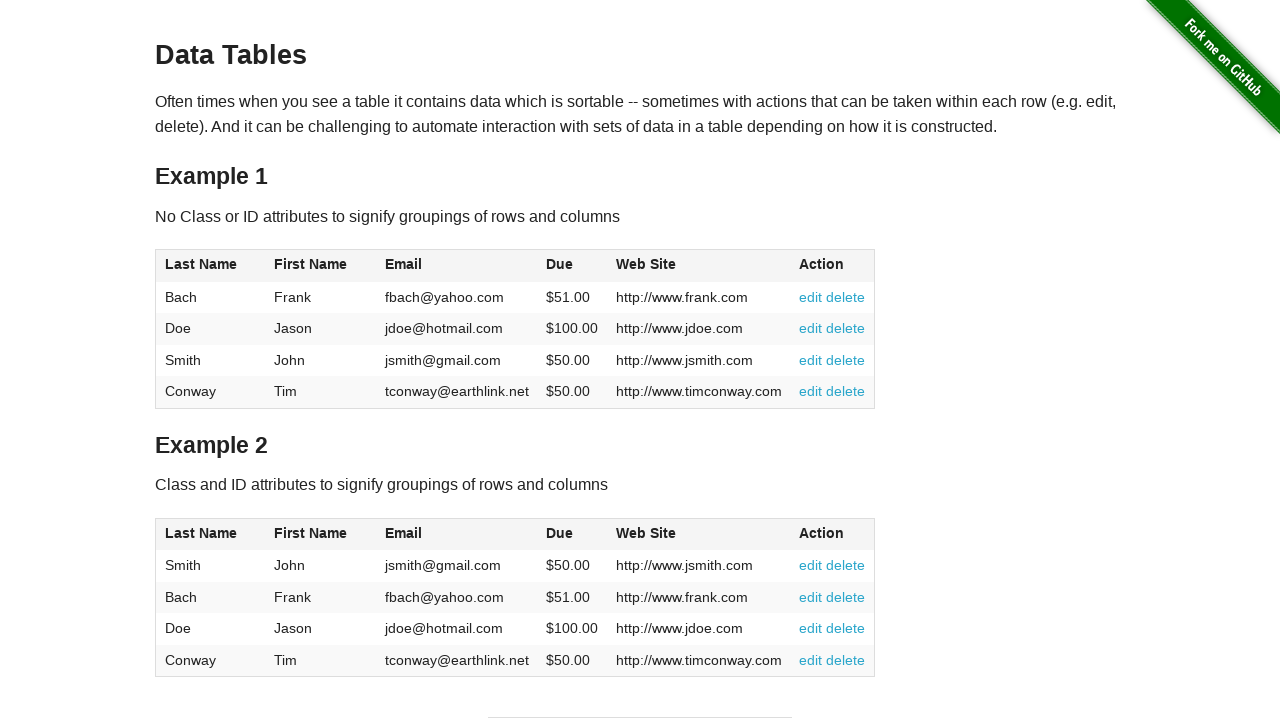

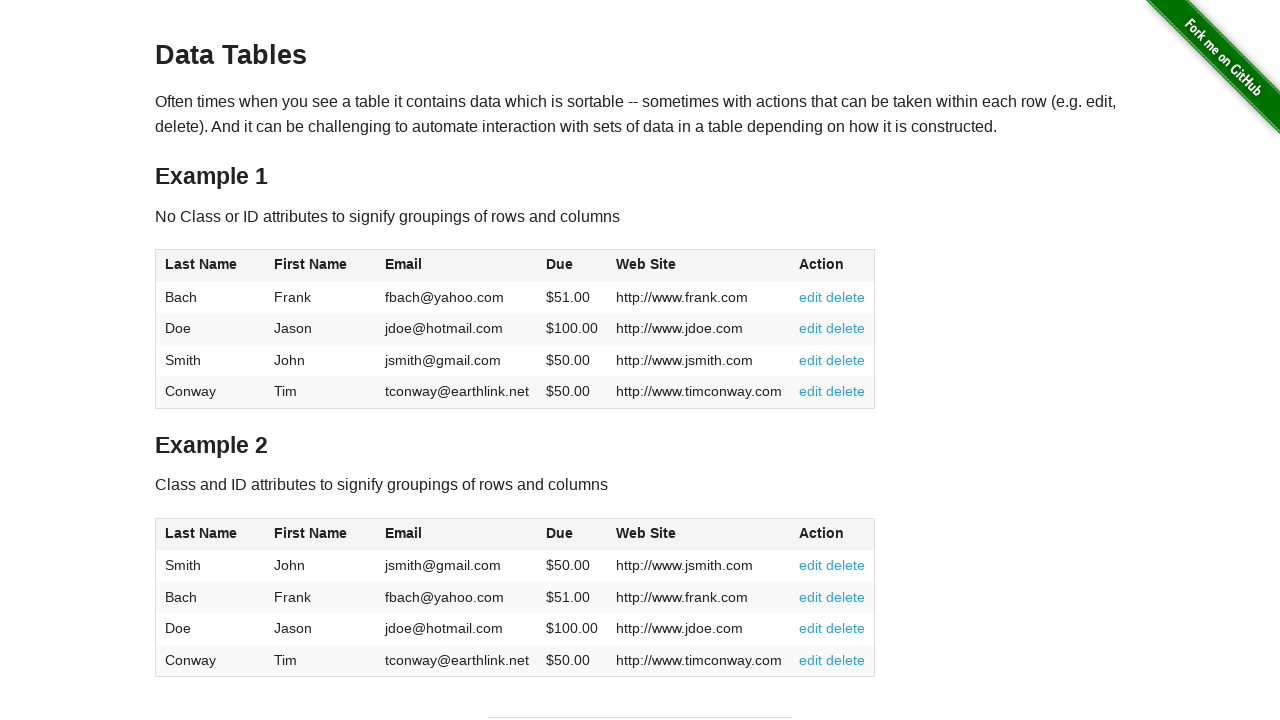